Tests filtering todos by Active and Completed views and using browser back button

Starting URL: https://demo.playwright.dev/todomvc

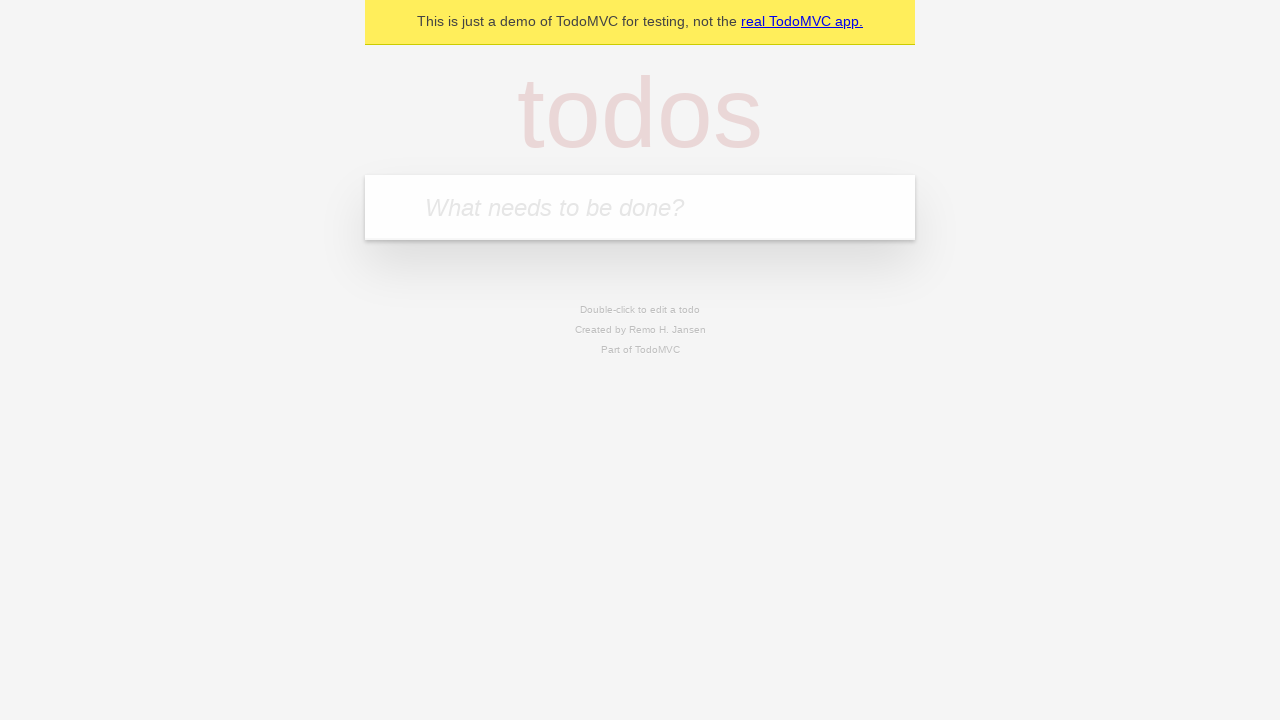

Filled todo input field with 'buy some cheese' on internal:attr=[placeholder="What needs to be done?"i]
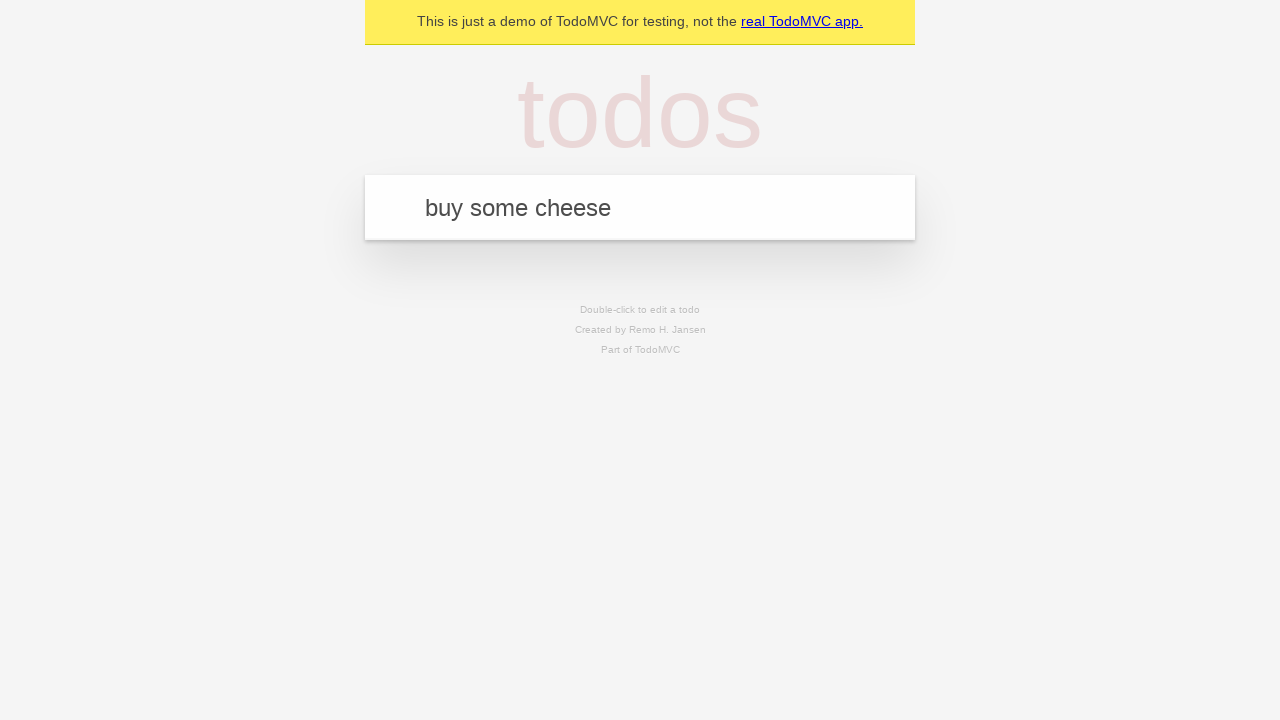

Pressed Enter to create todo 'buy some cheese' on internal:attr=[placeholder="What needs to be done?"i]
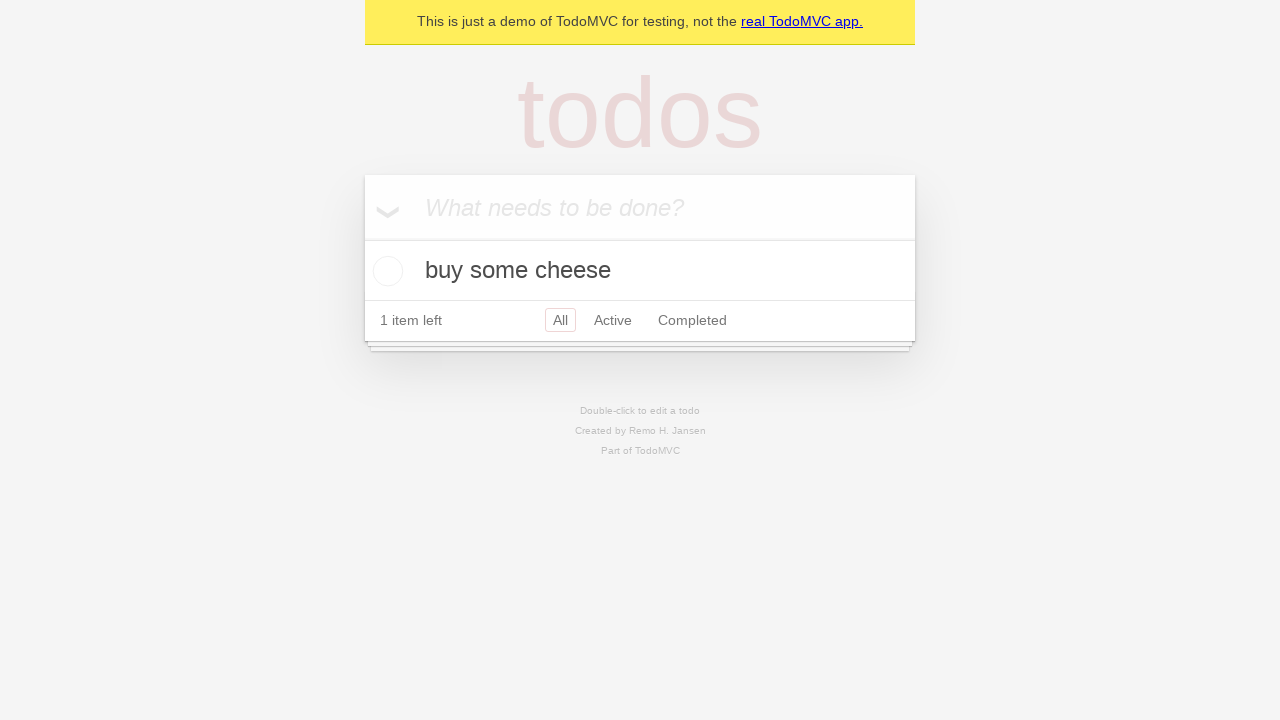

Filled todo input field with 'feed the cat' on internal:attr=[placeholder="What needs to be done?"i]
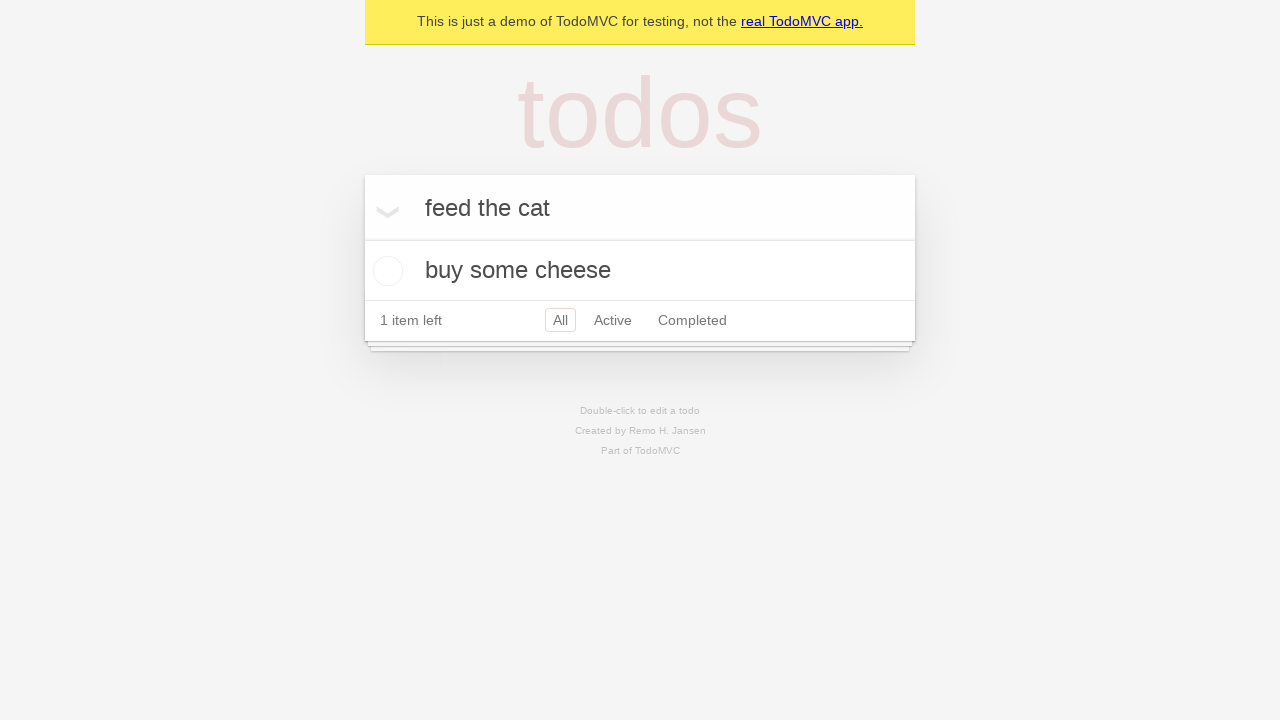

Pressed Enter to create todo 'feed the cat' on internal:attr=[placeholder="What needs to be done?"i]
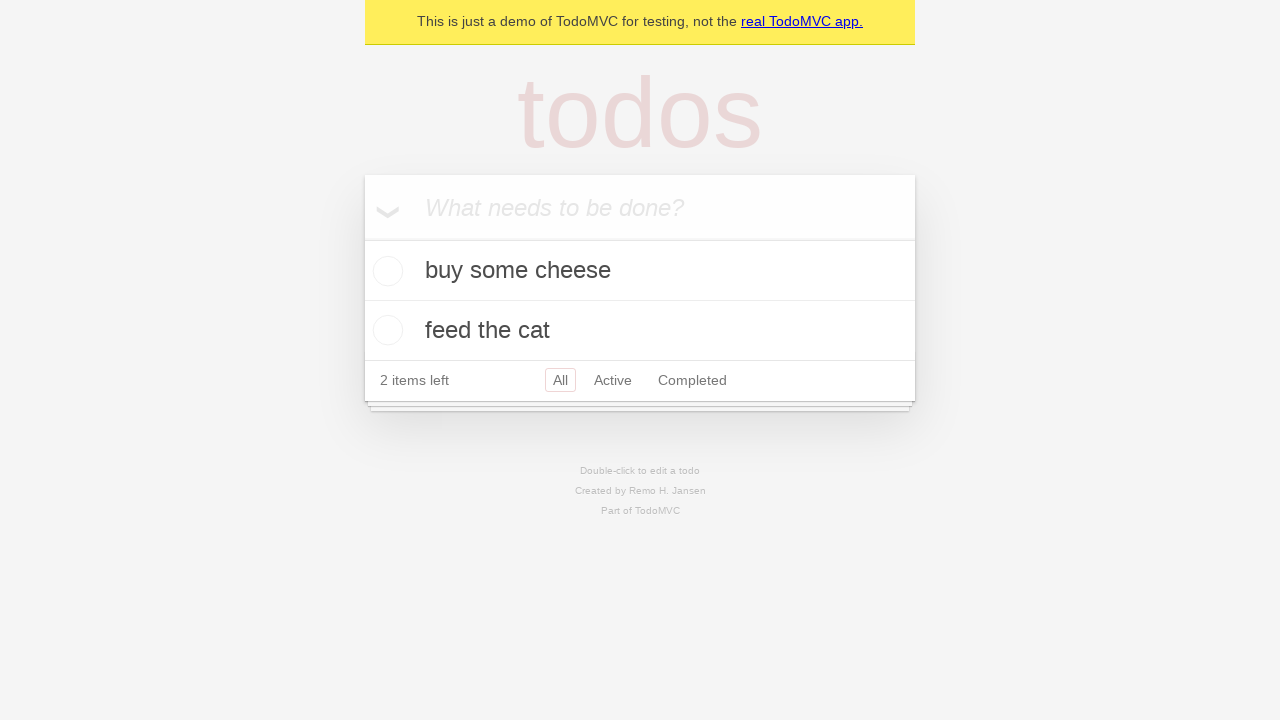

Filled todo input field with 'book a doctors appointment' on internal:attr=[placeholder="What needs to be done?"i]
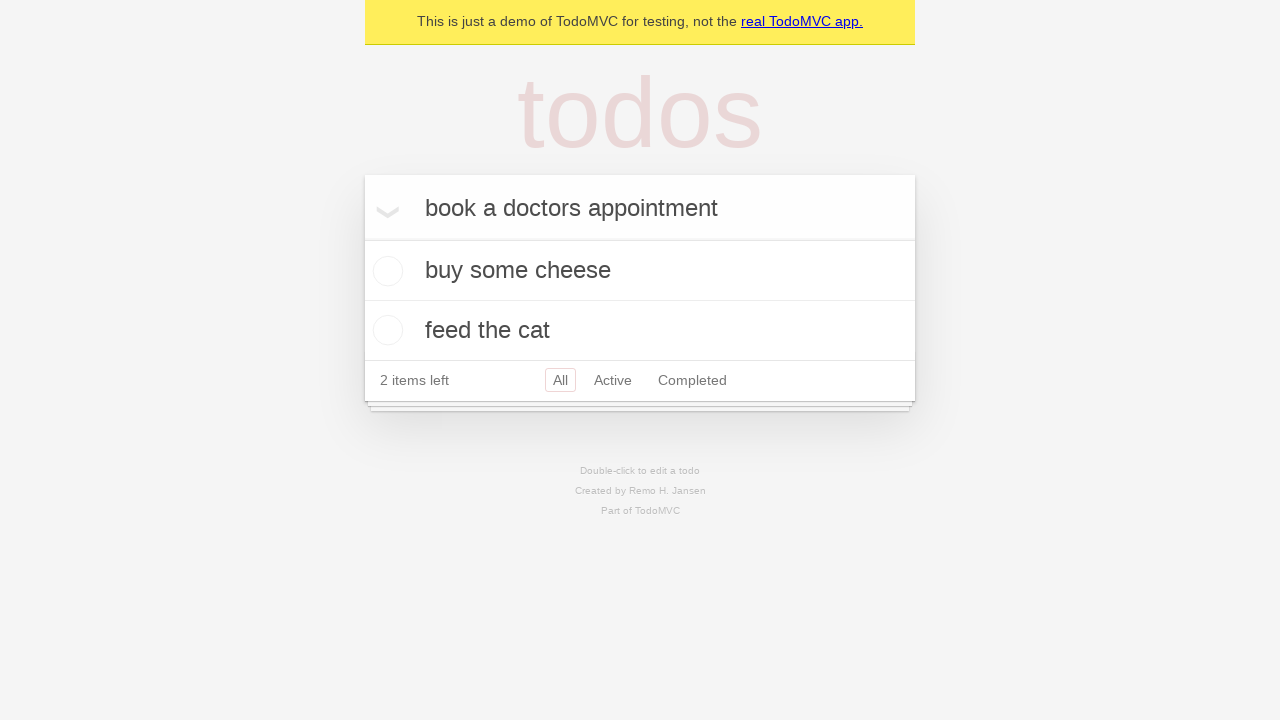

Pressed Enter to create todo 'book a doctors appointment' on internal:attr=[placeholder="What needs to be done?"i]
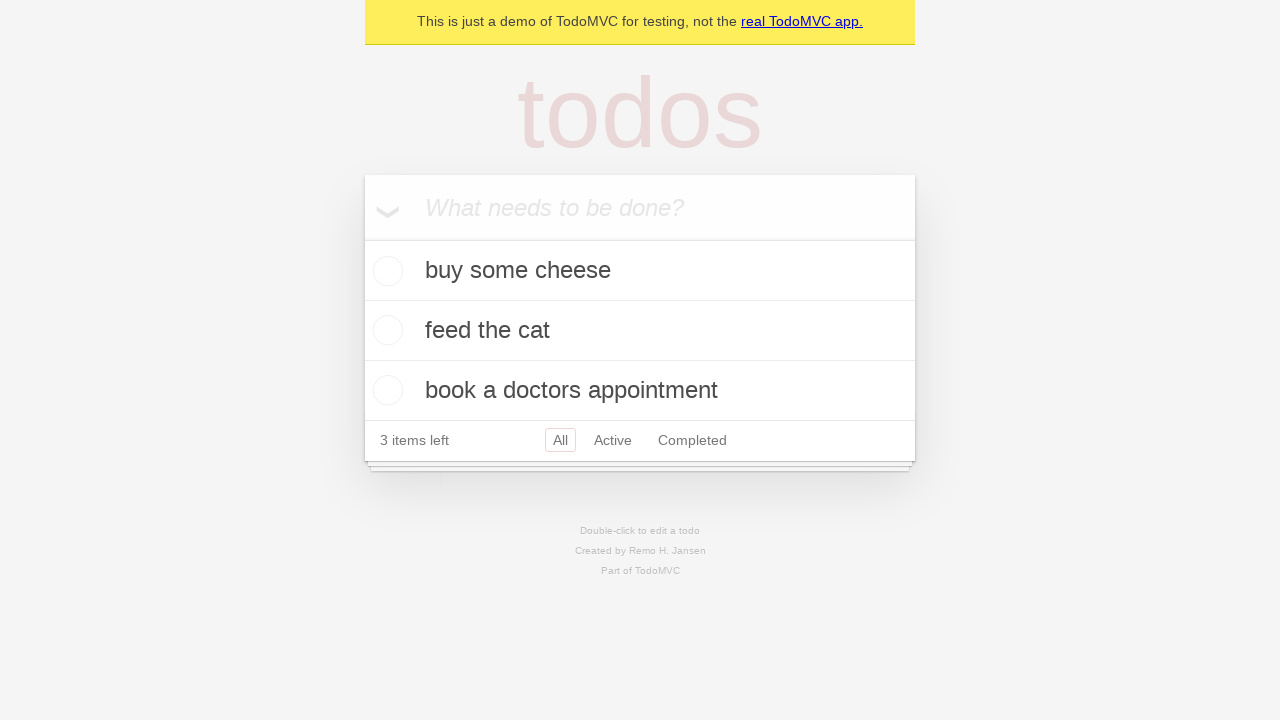

Waited for all 3 todo items to be created
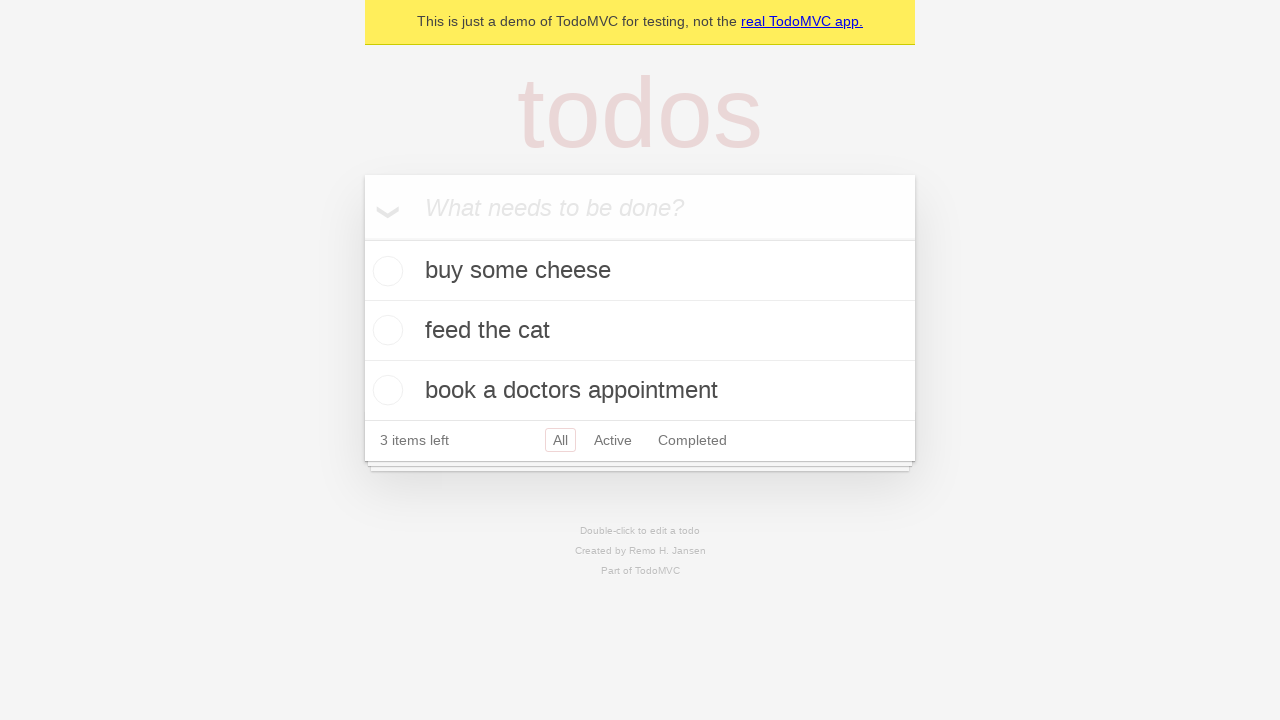

Checked the second todo item (feed the cat) at (385, 330) on internal:testid=[data-testid="todo-item"s] >> nth=1 >> internal:role=checkbox
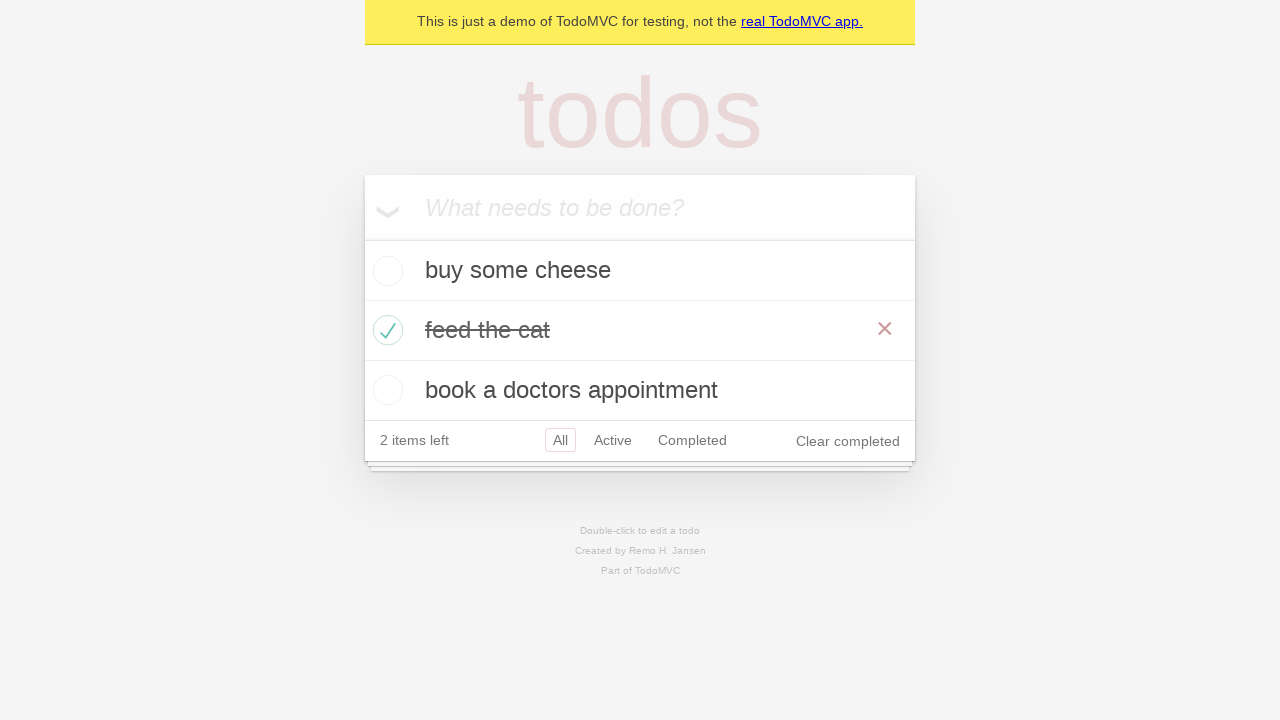

Clicked All filter link at (560, 440) on internal:role=link[name="All"i]
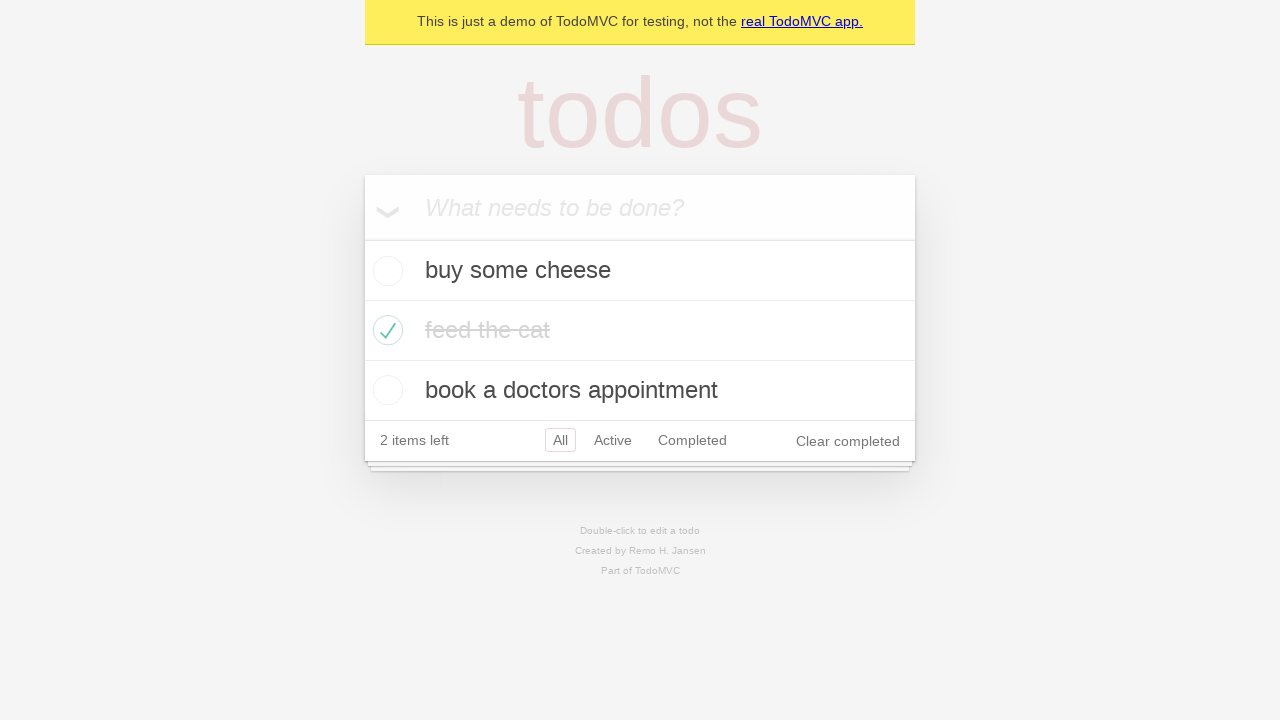

Clicked Active filter link to view only incomplete todos at (613, 440) on internal:role=link[name="Active"i]
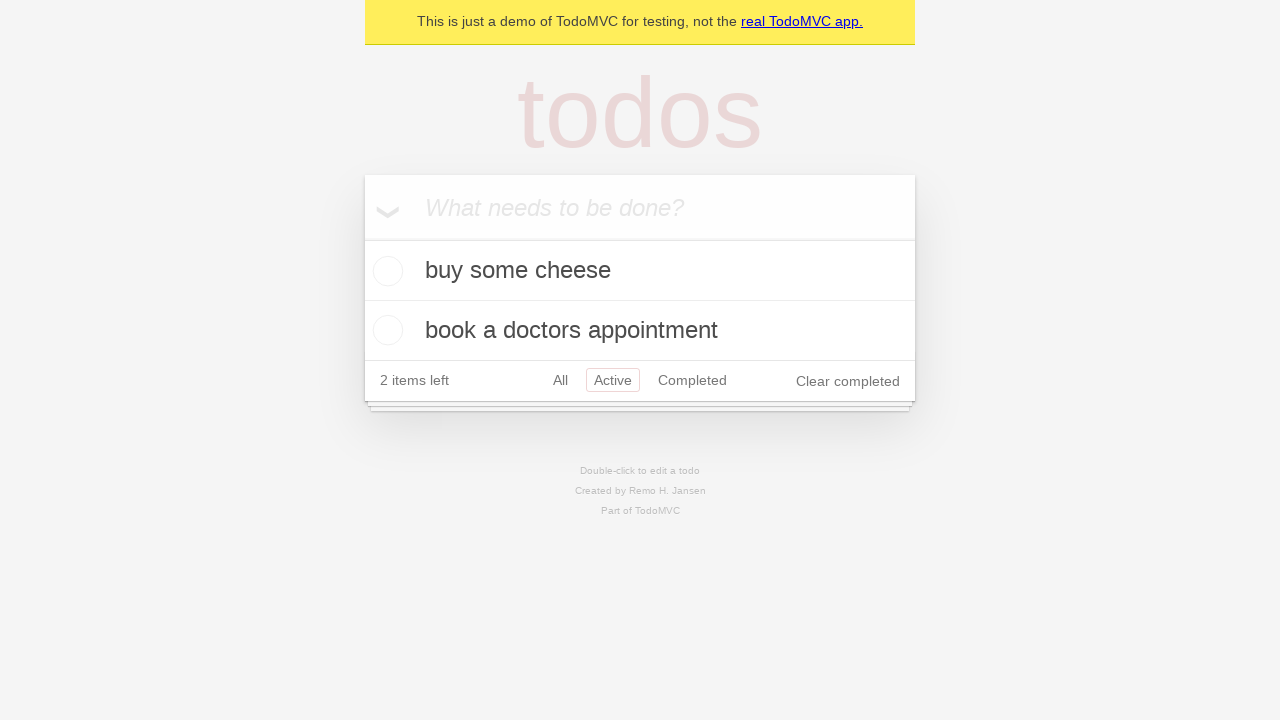

Clicked Completed filter link to view only completed todos at (692, 380) on internal:role=link[name="Completed"i]
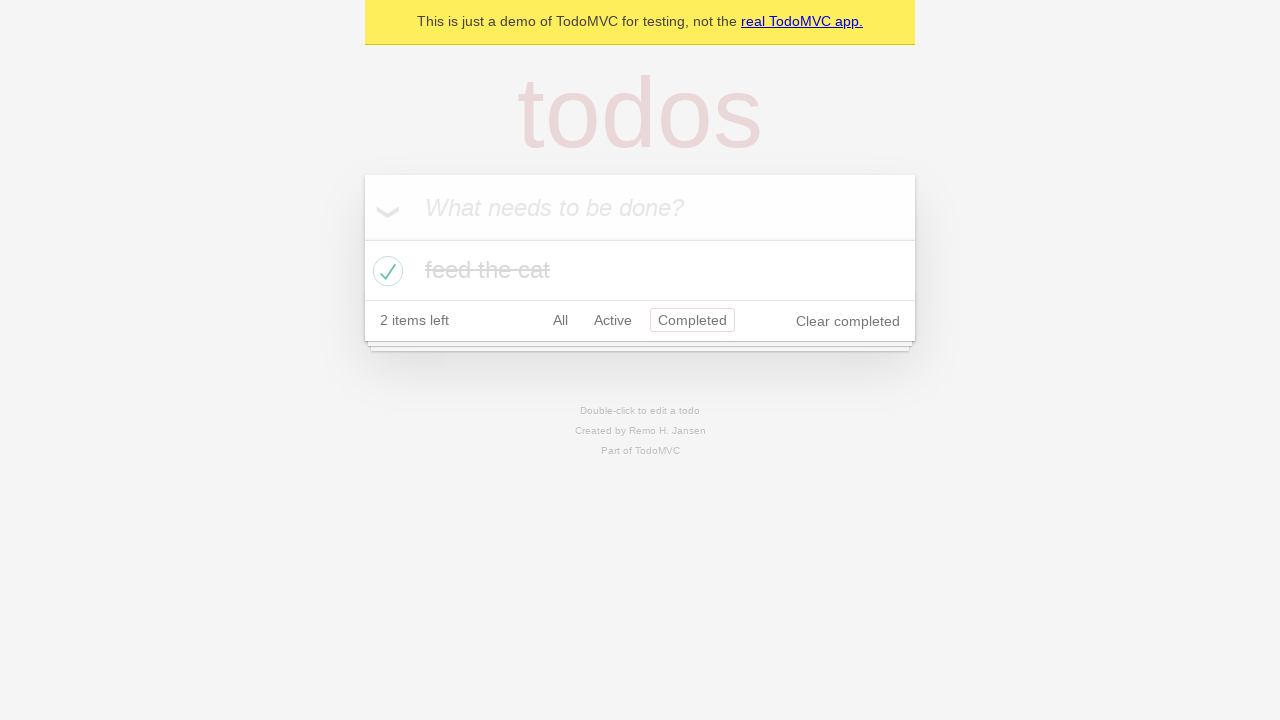

Navigated back to Active filter view using browser back button
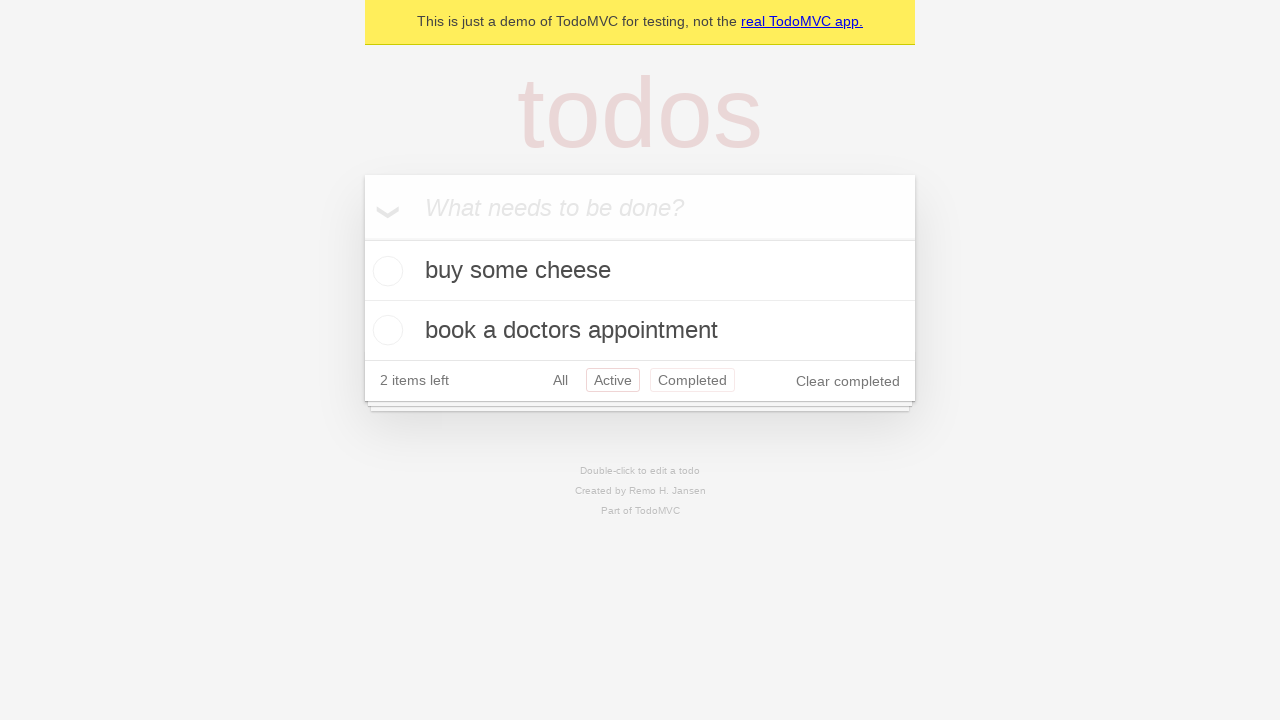

Navigated back to All filter view using browser back button
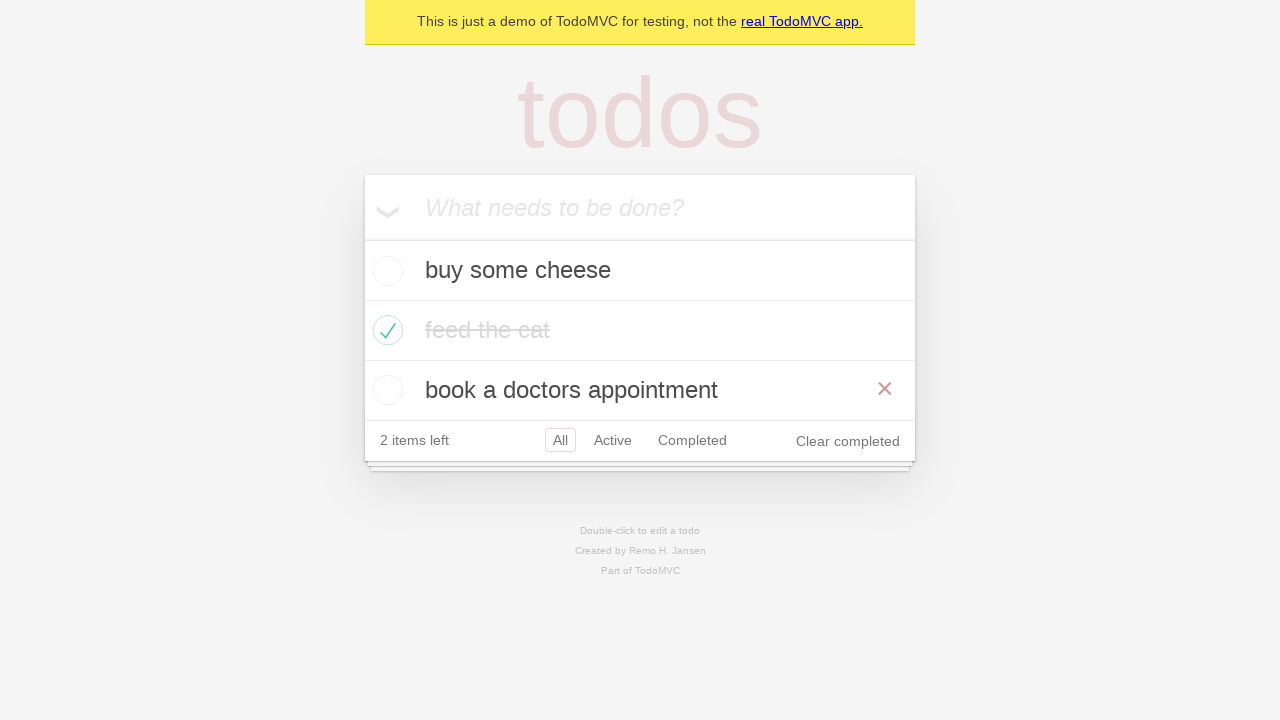

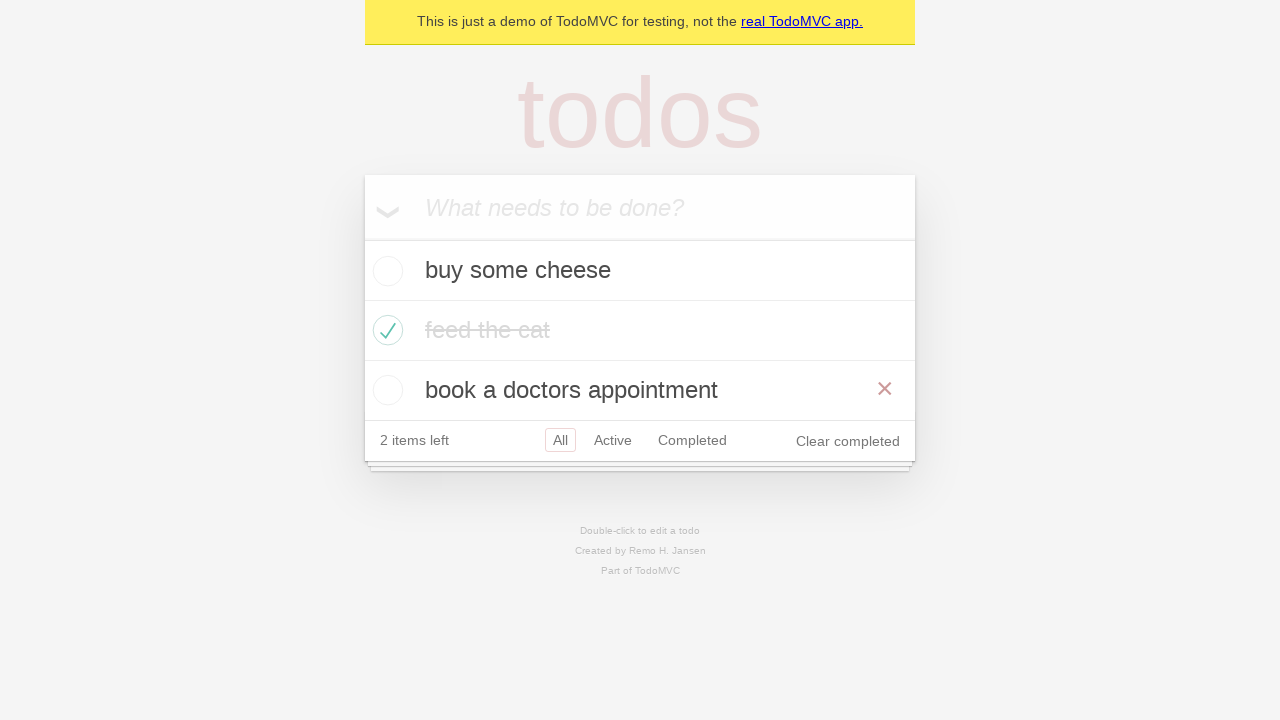